Tests fluent wait functionality by waiting for a paragraph element to appear on a loader page

Starting URL: https://www.automationtesting.co.uk/loaderTwo.html

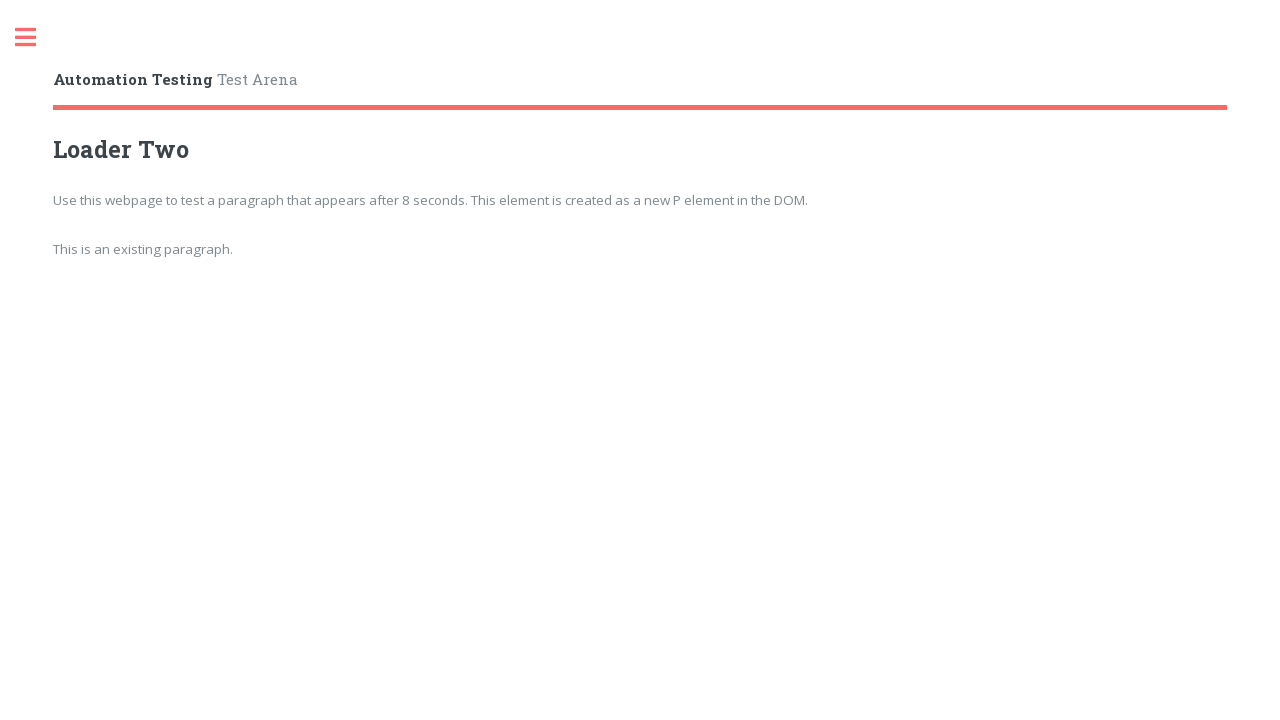

Navigated to loader page at https://www.automationtesting.co.uk/loaderTwo.html
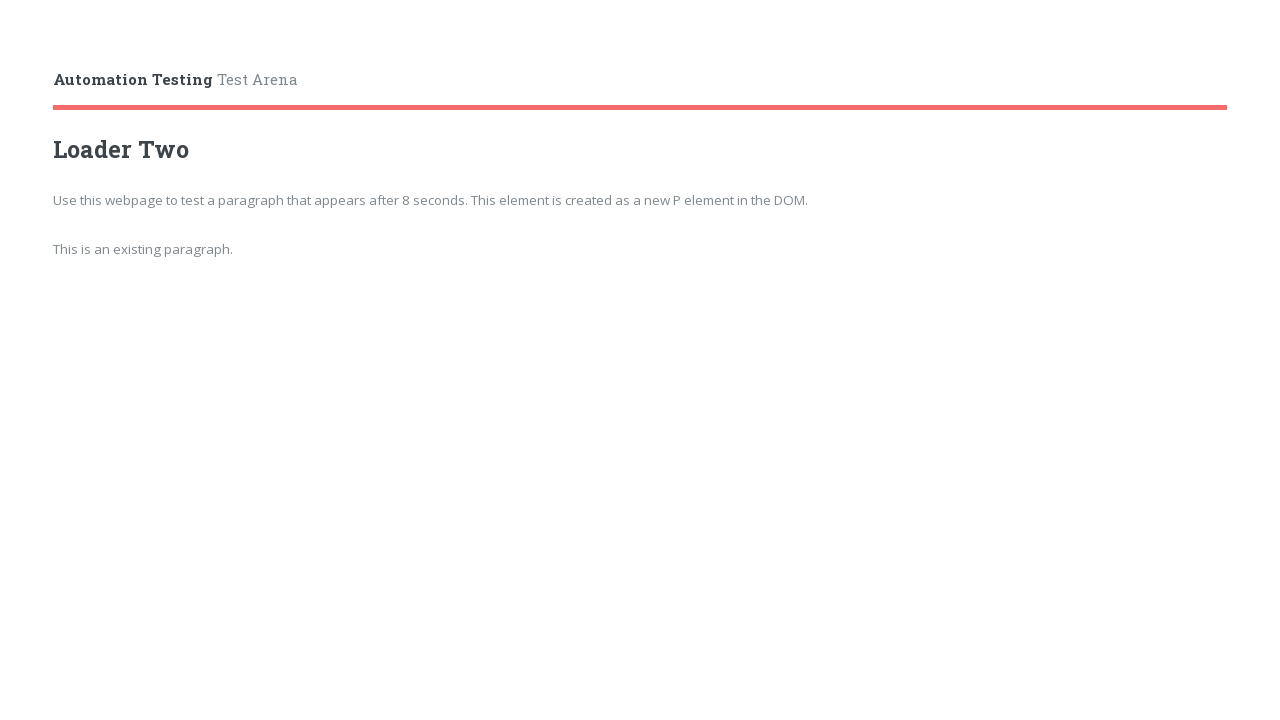

Fluent wait completed - paragraph element appeared and became visible
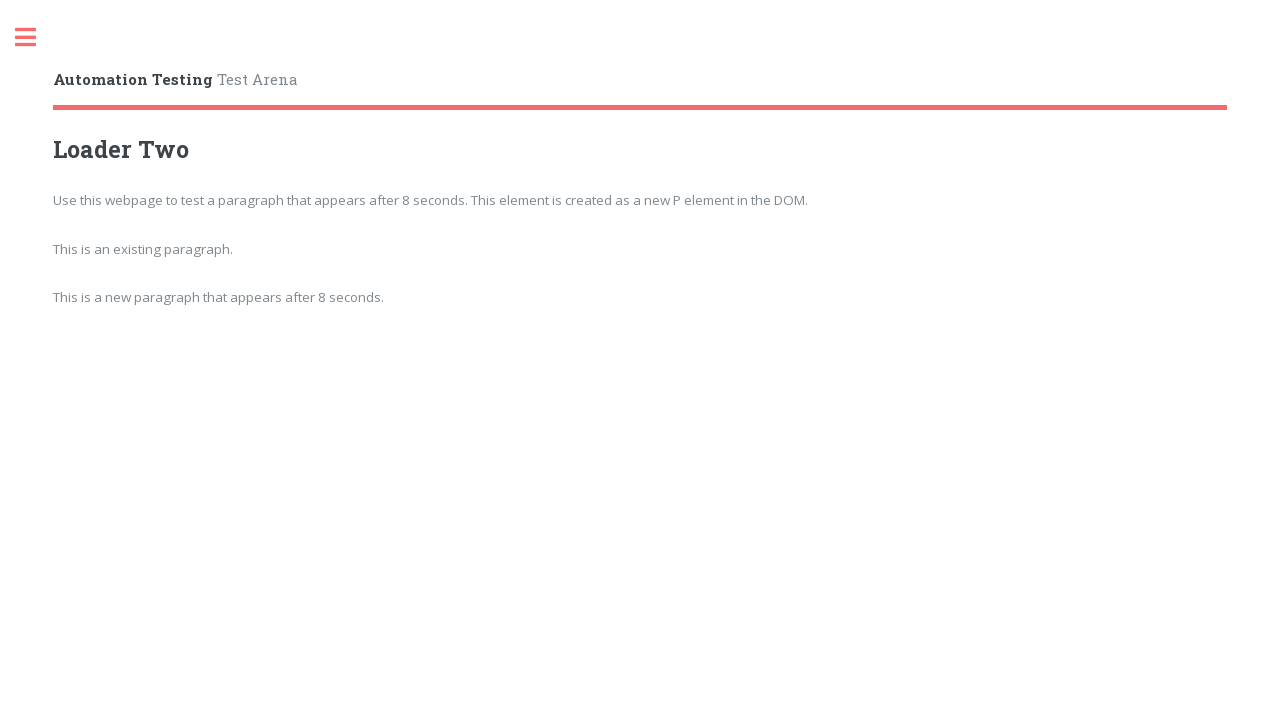

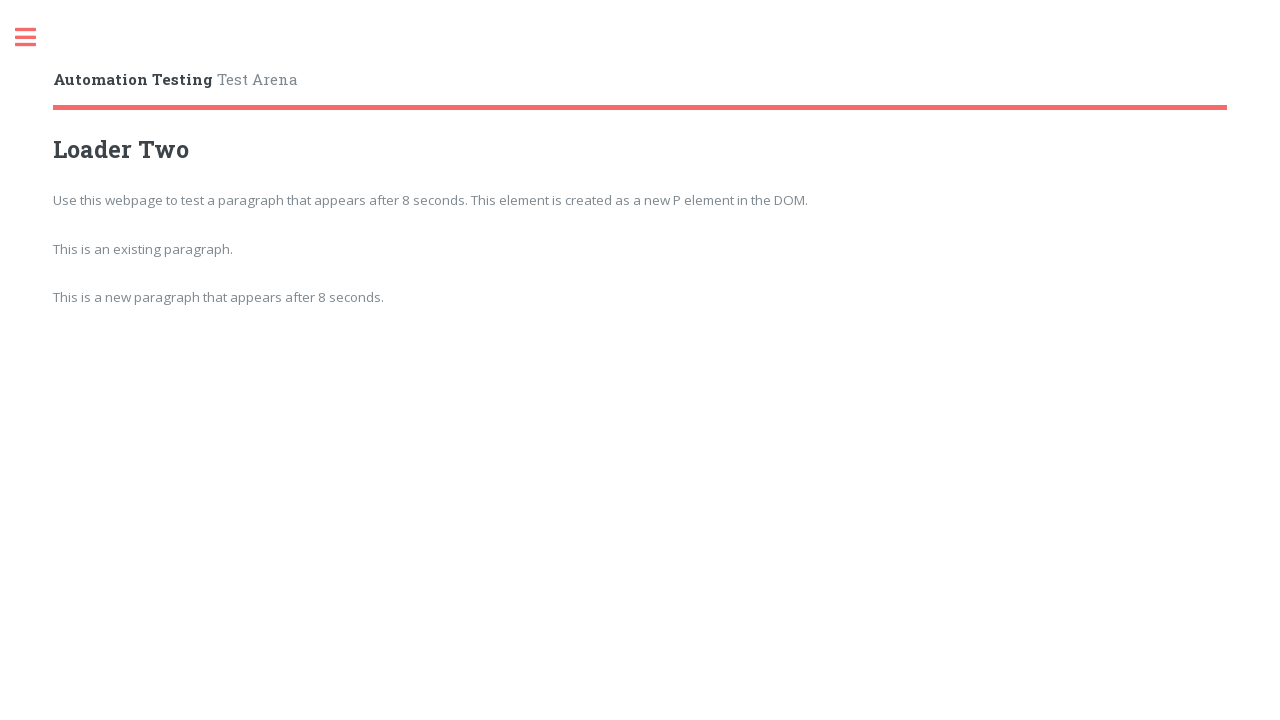